Tests file upload functionality by selecting a file using the file input element, clicking the upload button, and verifying the "File Uploaded!" success message is displayed.

Starting URL: https://the-internet.herokuapp.com/upload

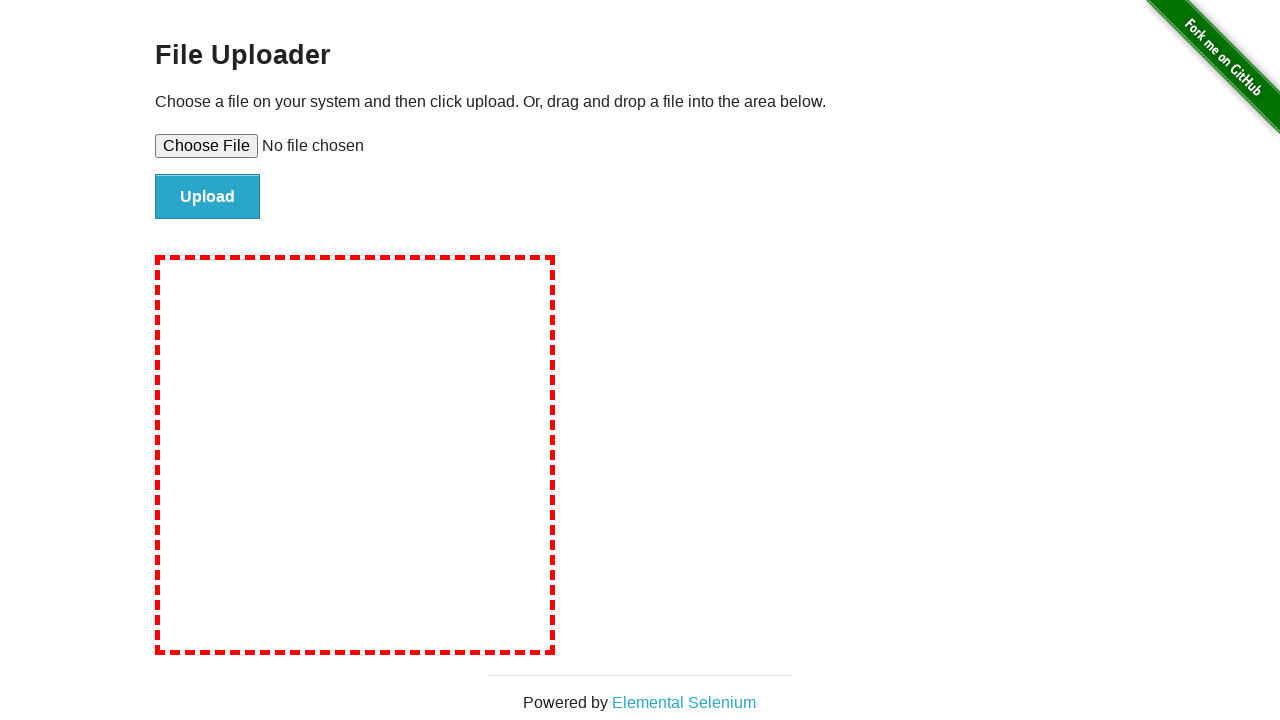

Created test file for upload at /tmp/test_upload_file.txt
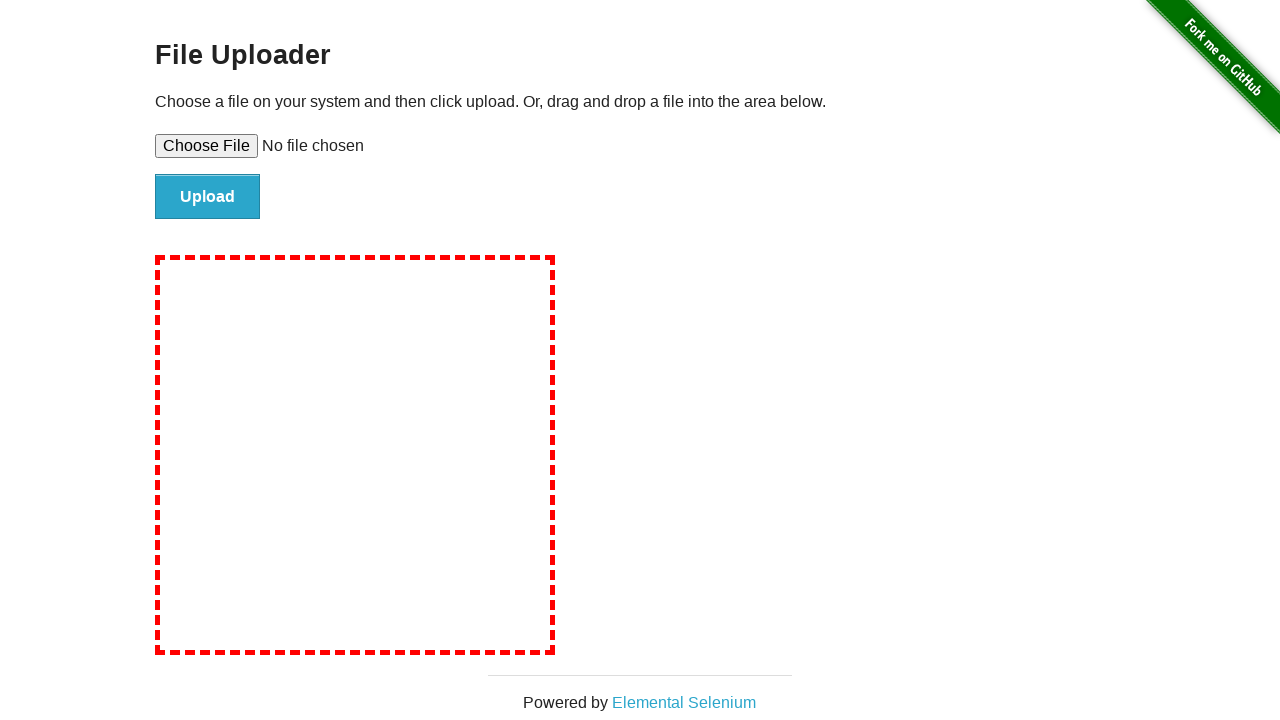

Selected test file using file input element
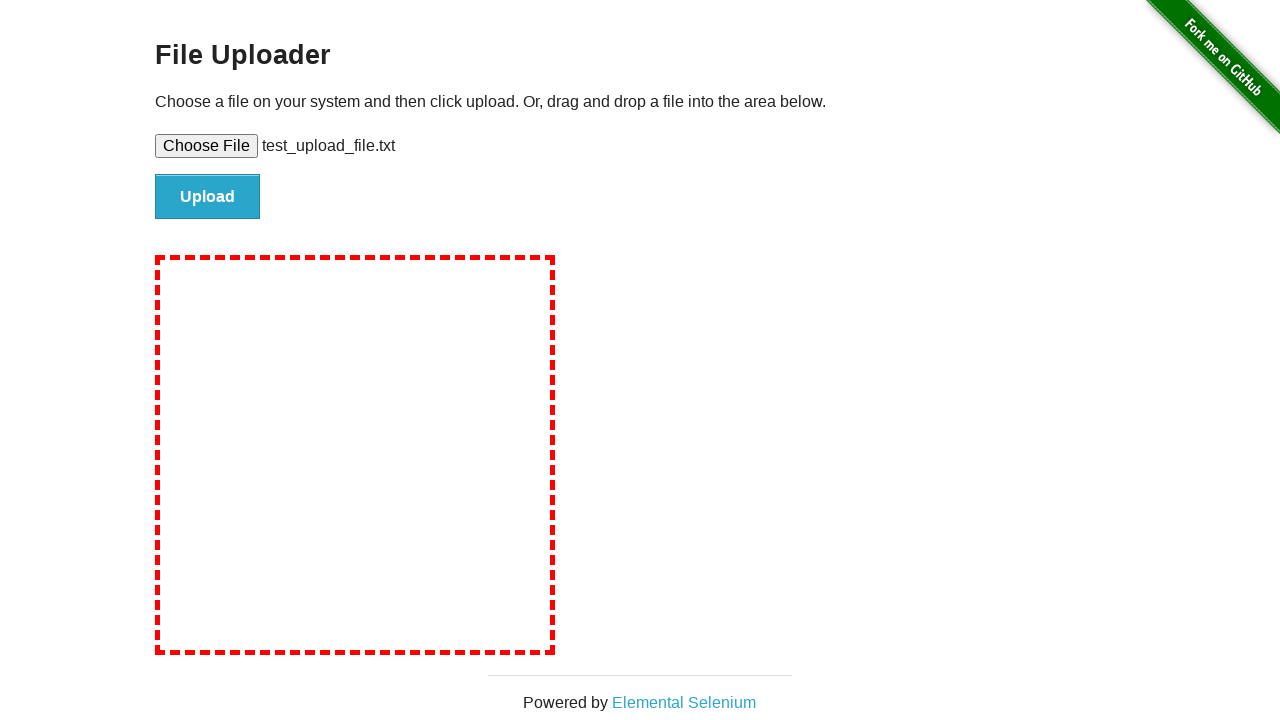

Clicked upload button at (208, 197) on #file-submit
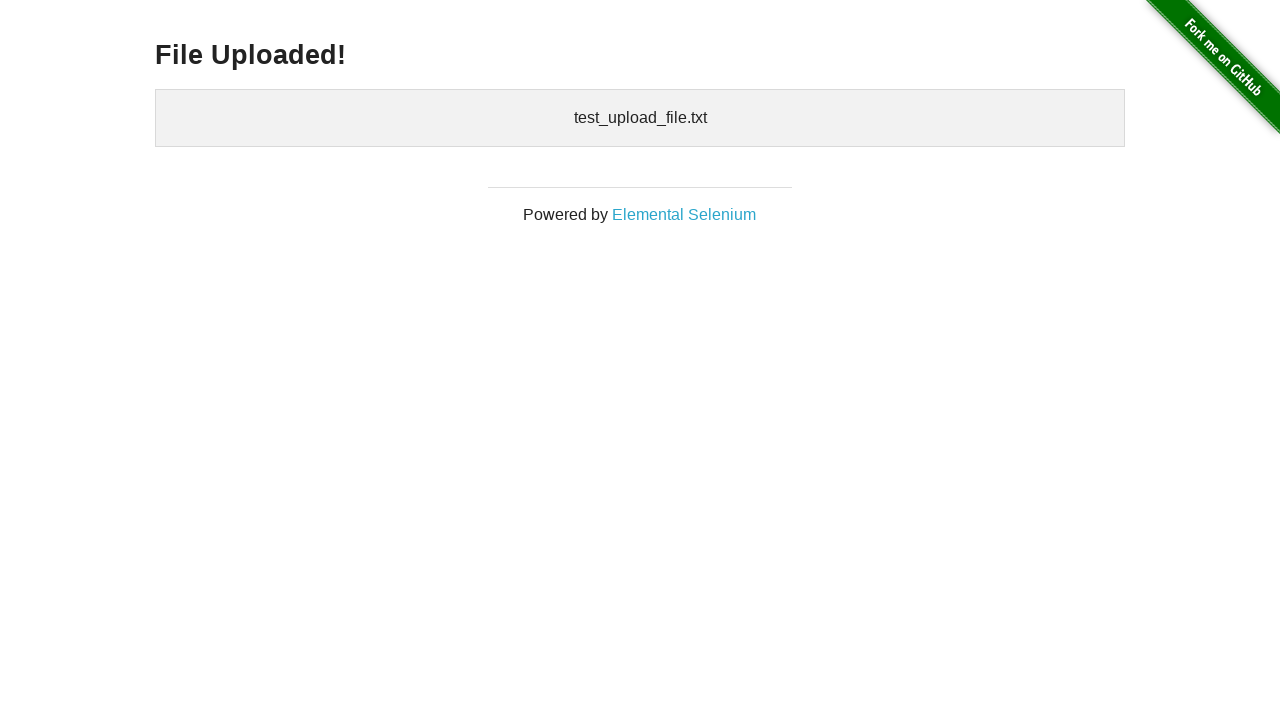

Verified 'File Uploaded!' success message is displayed
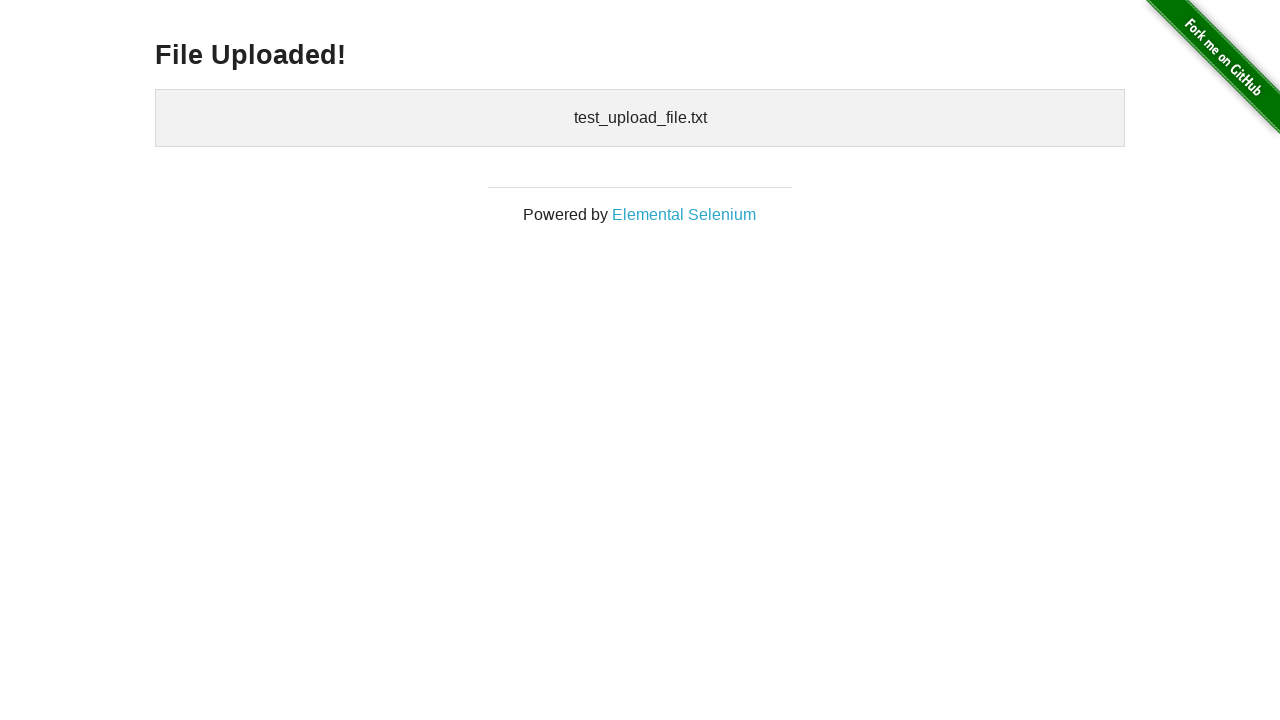

Cleaned up test file from /tmp/test_upload_file.txt
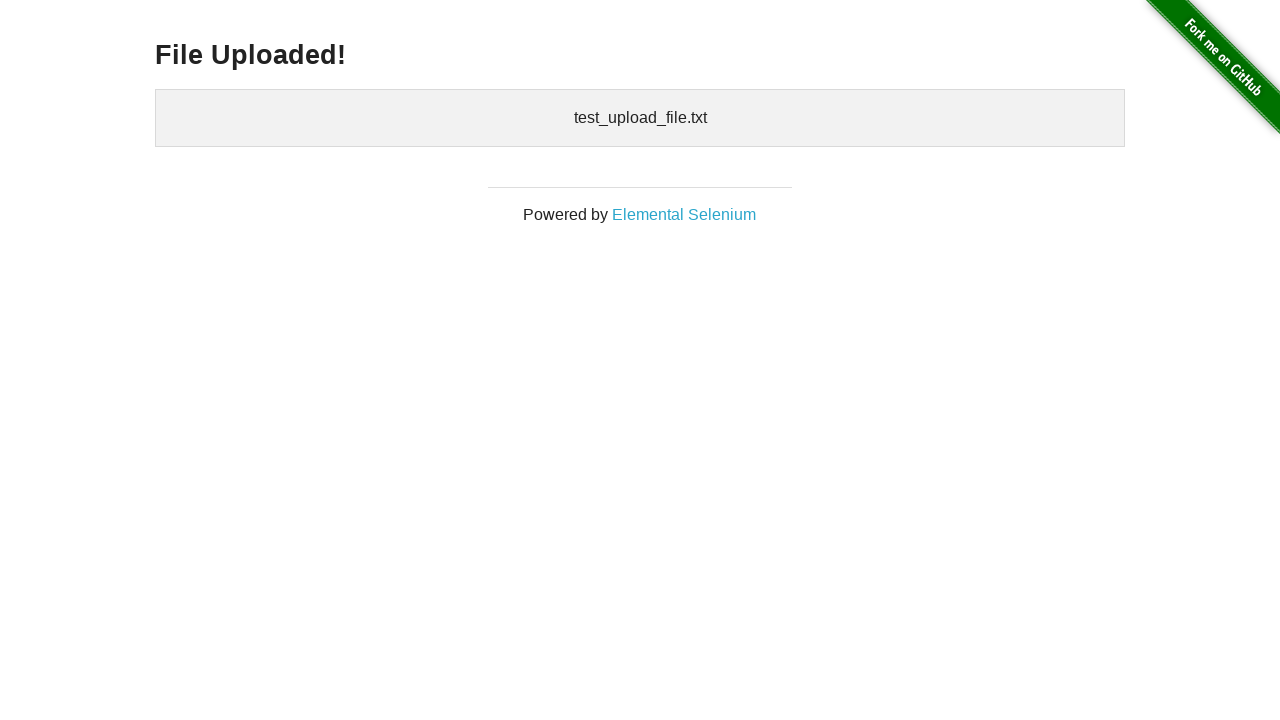

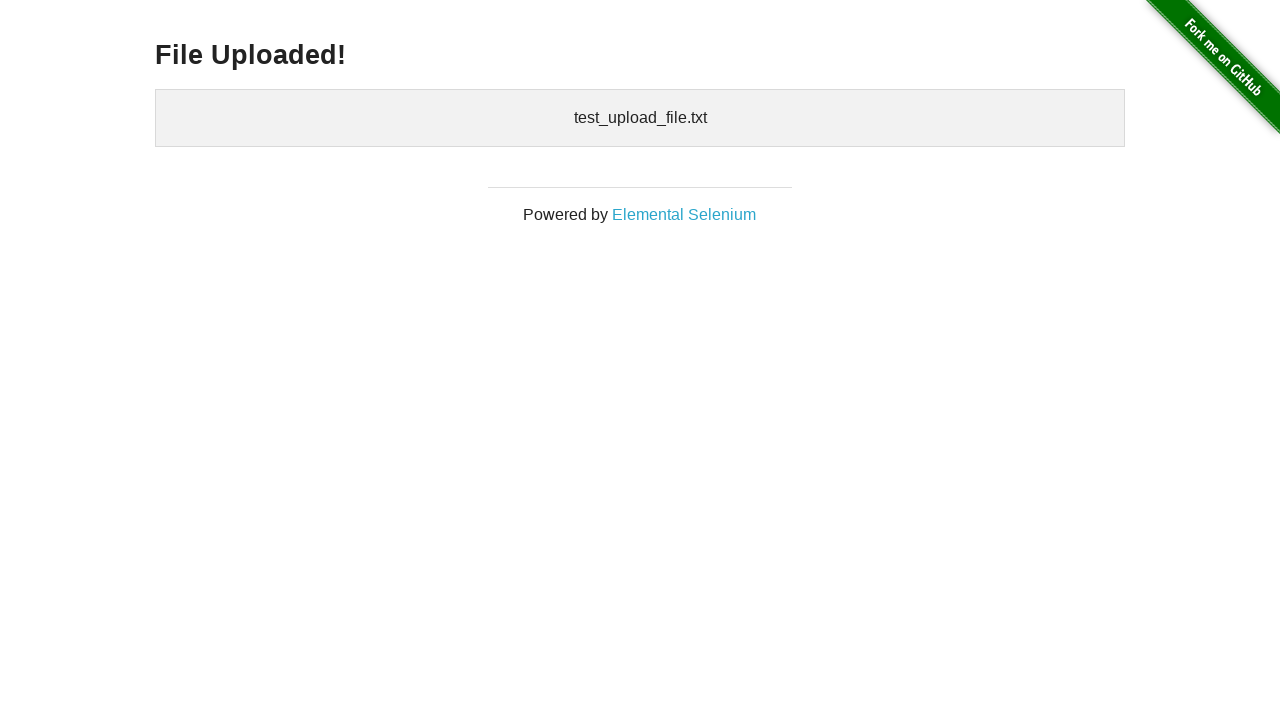